Tests the error message displayed when attempting to login without entering a password

Starting URL: https://login.salesforce.com/

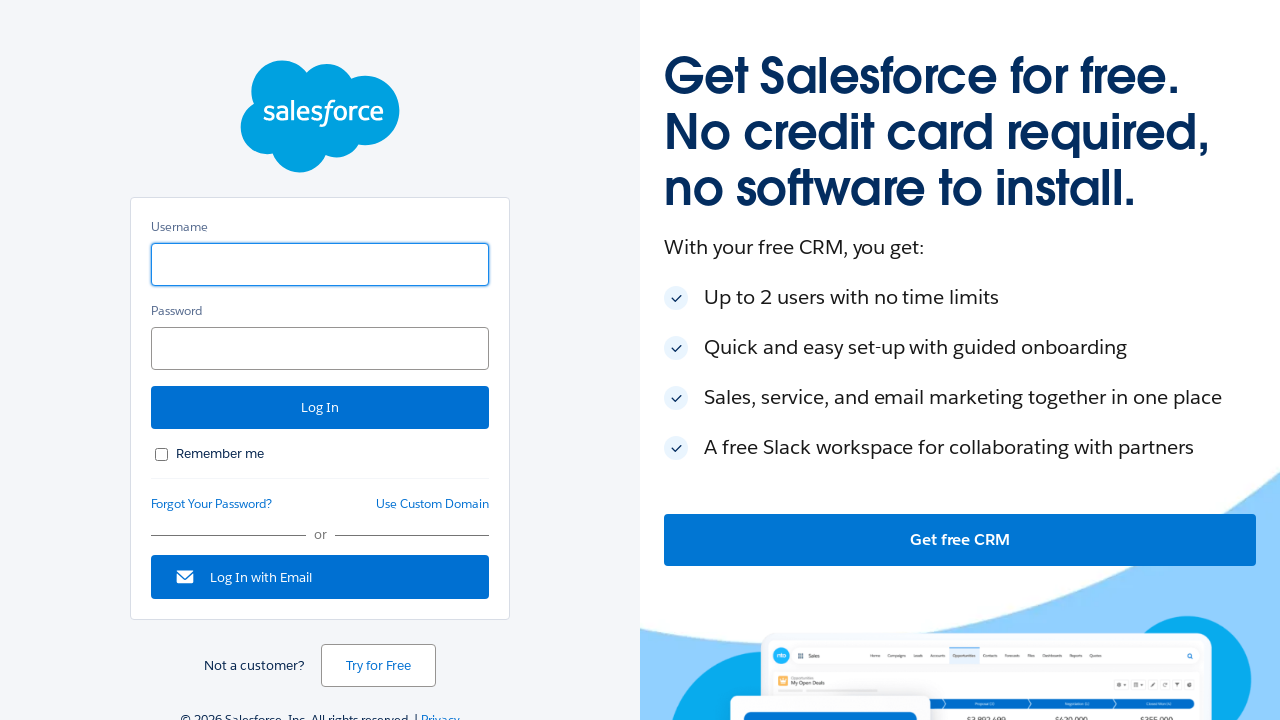

Entered email 'User@gmail.com' in username field on #username
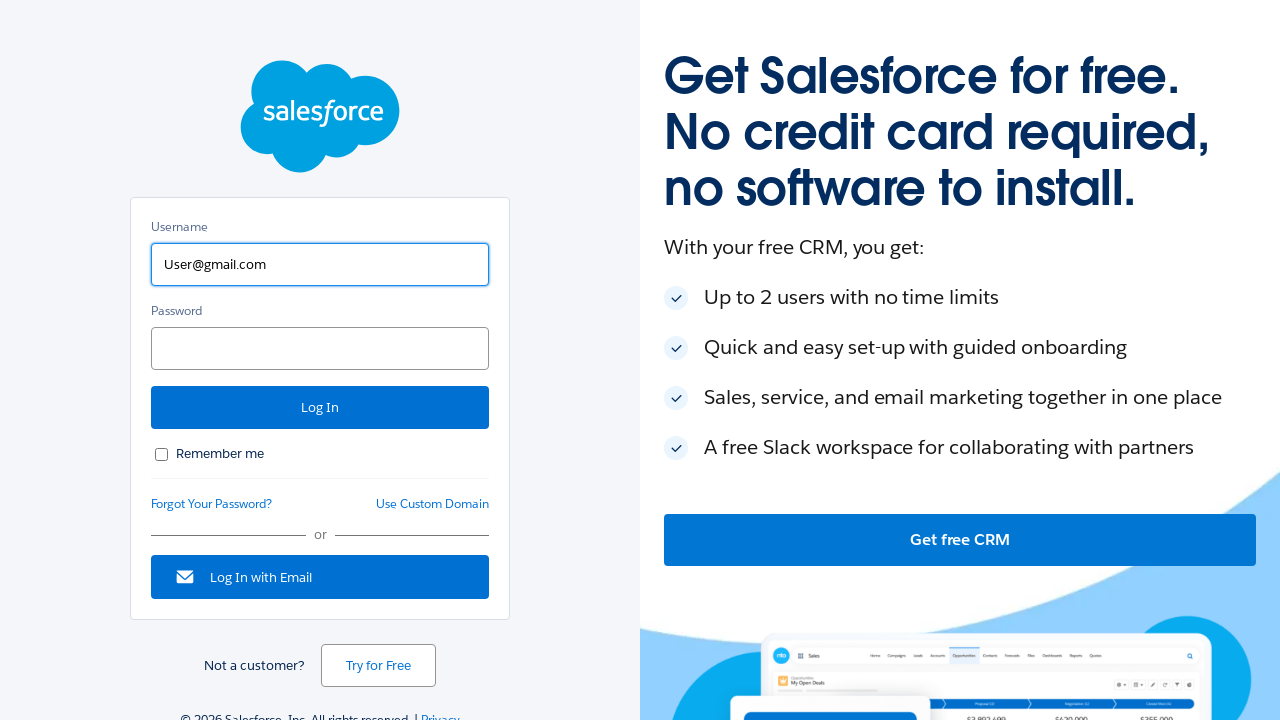

Clicked login button without entering password at (320, 408) on #Login
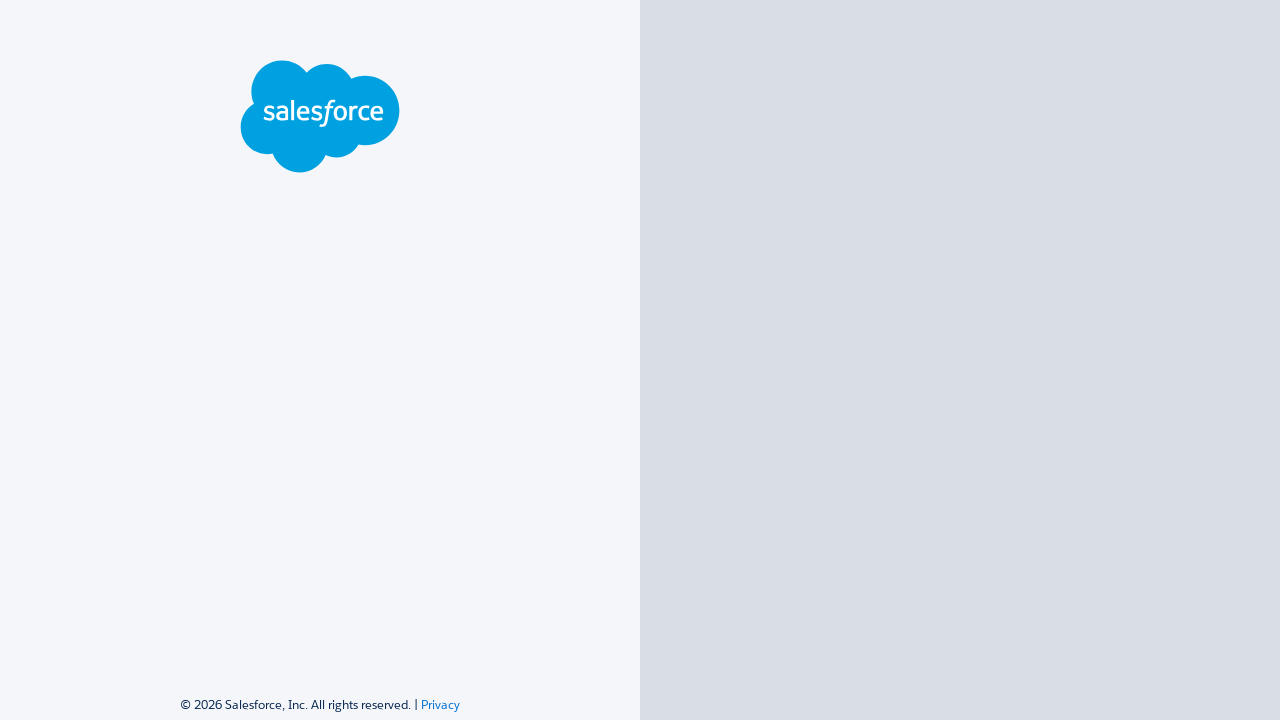

Error message appeared on screen
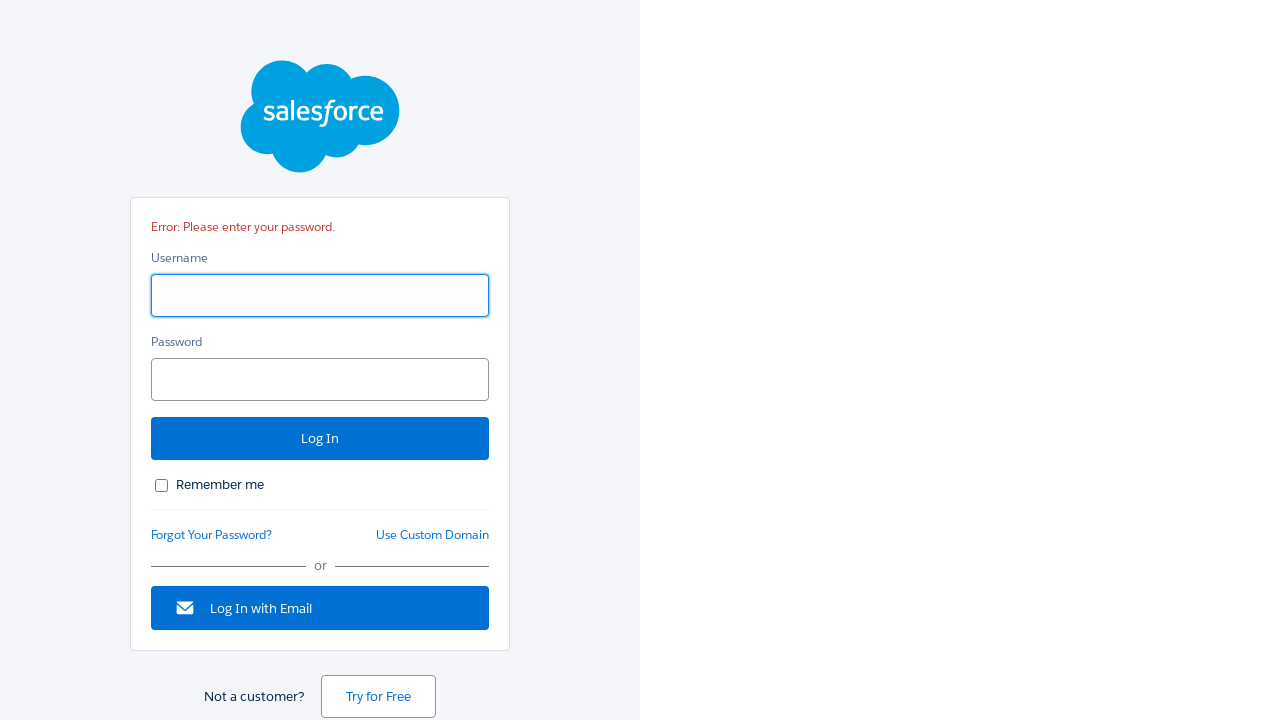

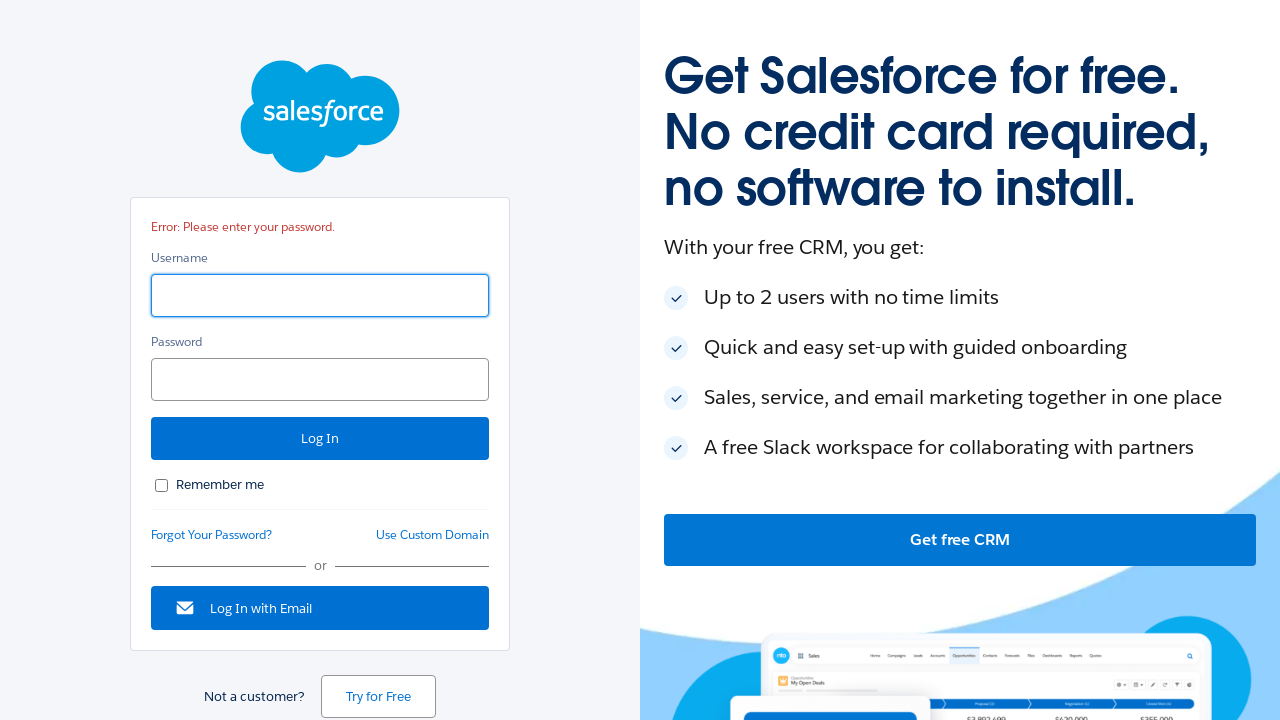